Tests page load by navigating to Rahul Shetty Academy website and waiting for the page to be ready.

Starting URL: https://rahulshettyacademy.com

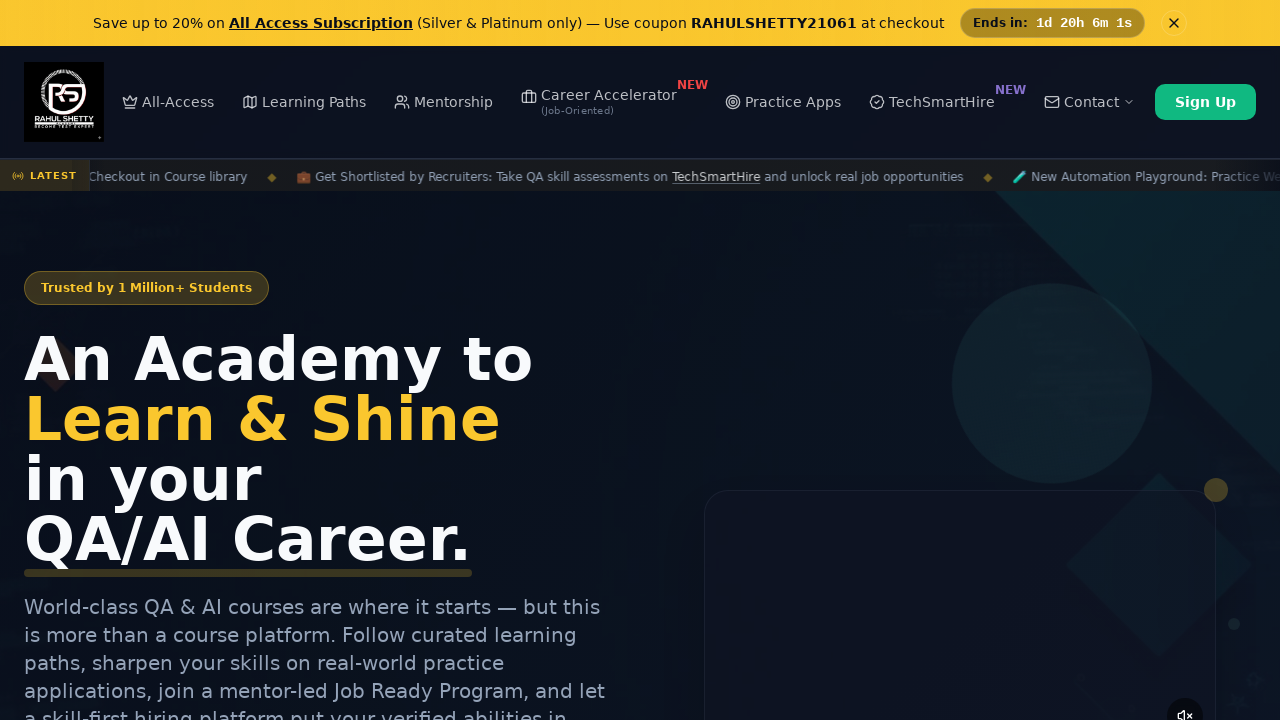

Waited for page to reach network idle state
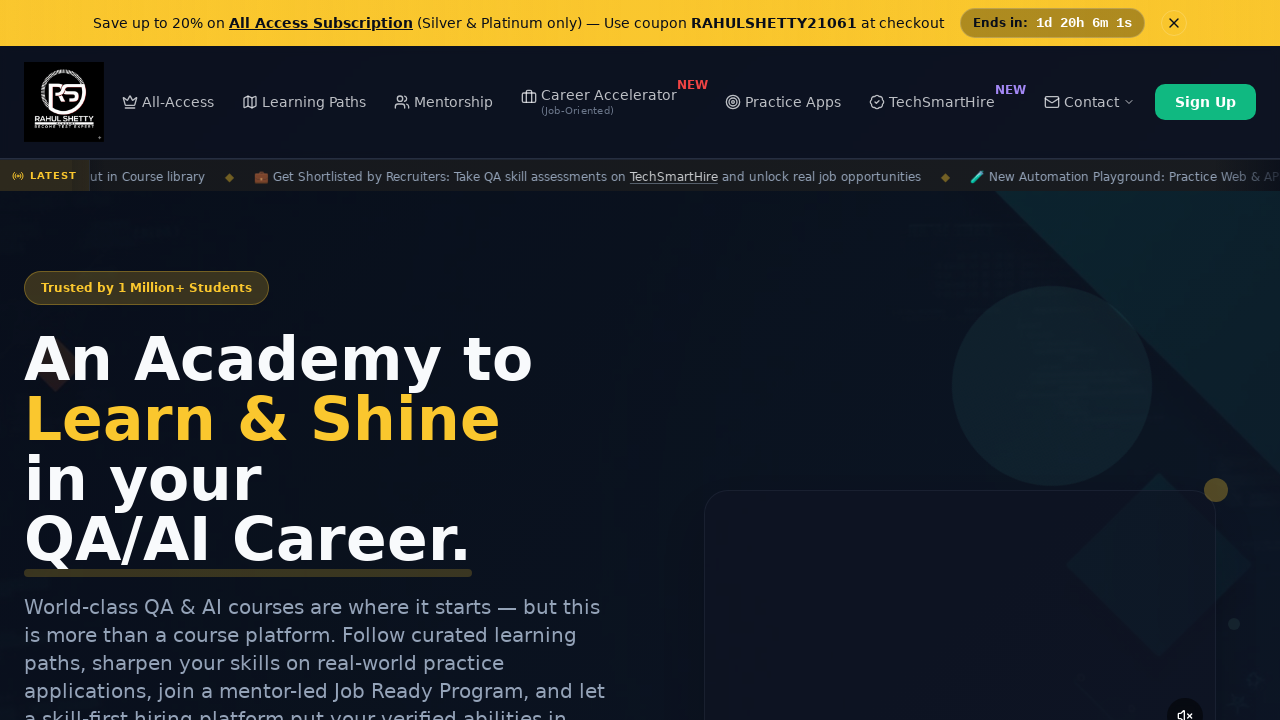

Verified body element is present on page
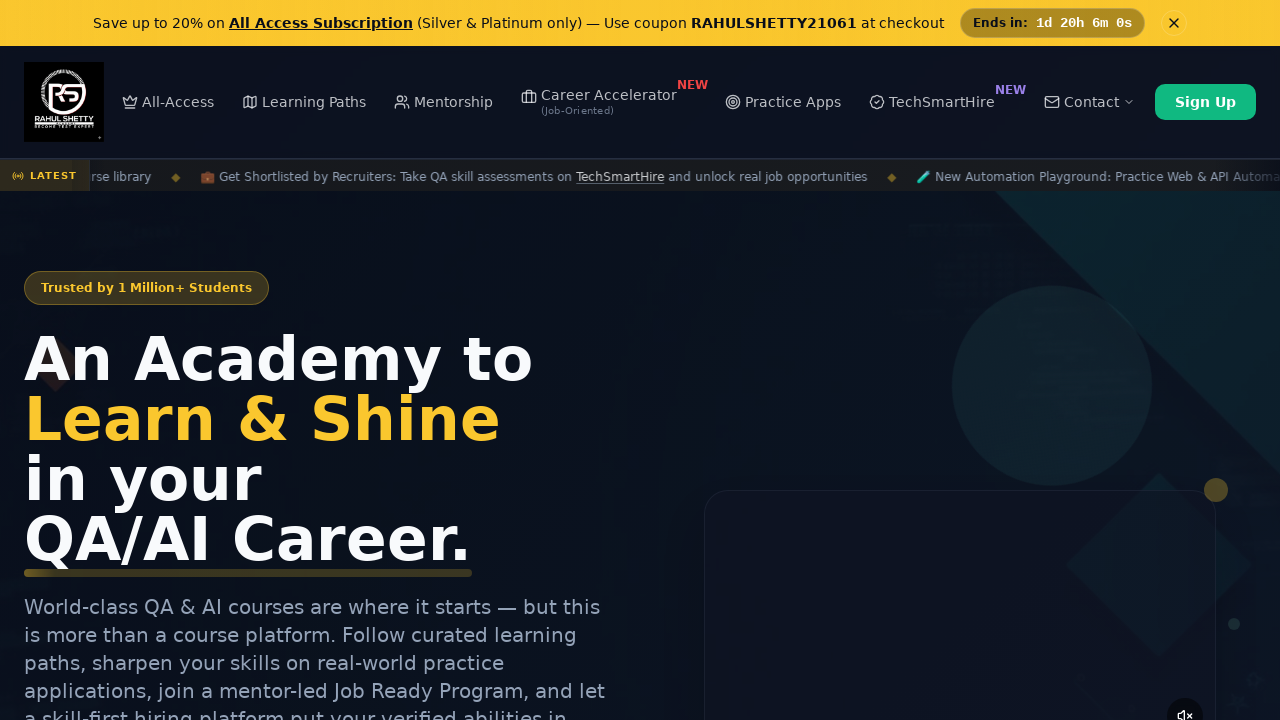

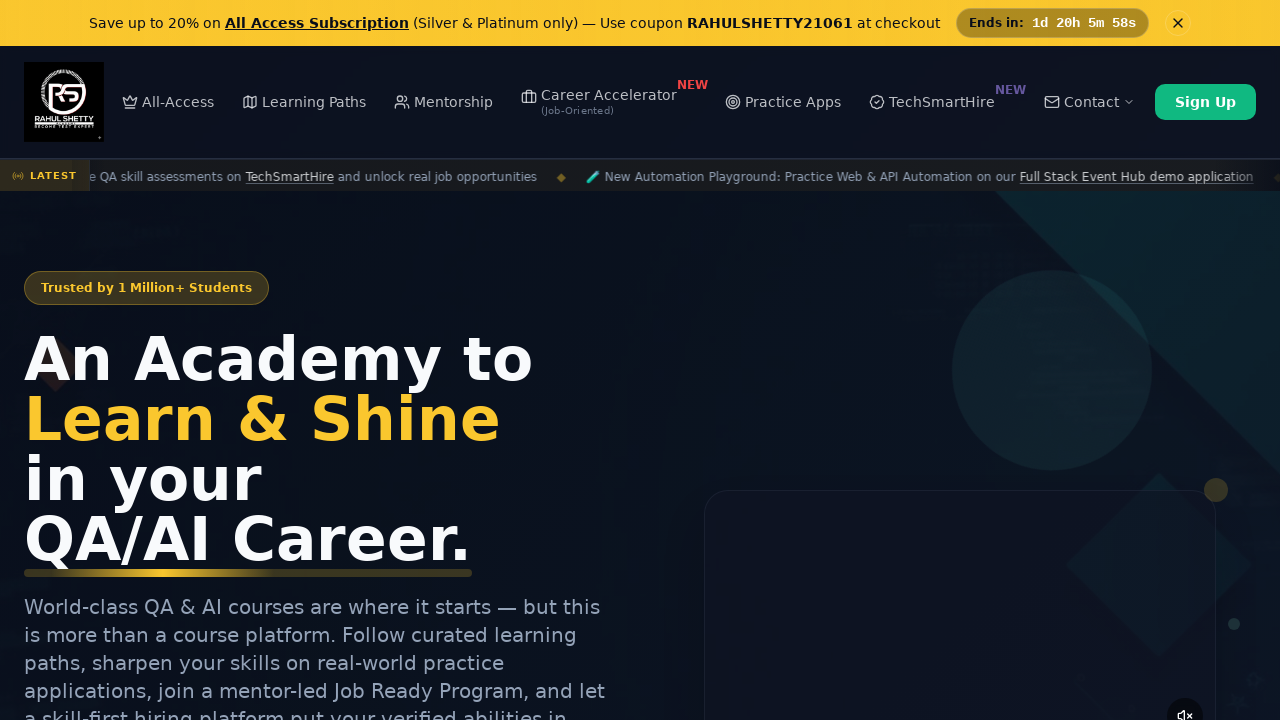